Tests dropdown selection by visible text, selecting "Option 2" from the dropdown menu

Starting URL: https://testcenter.techproeducation.com/index.php?page=dropdown

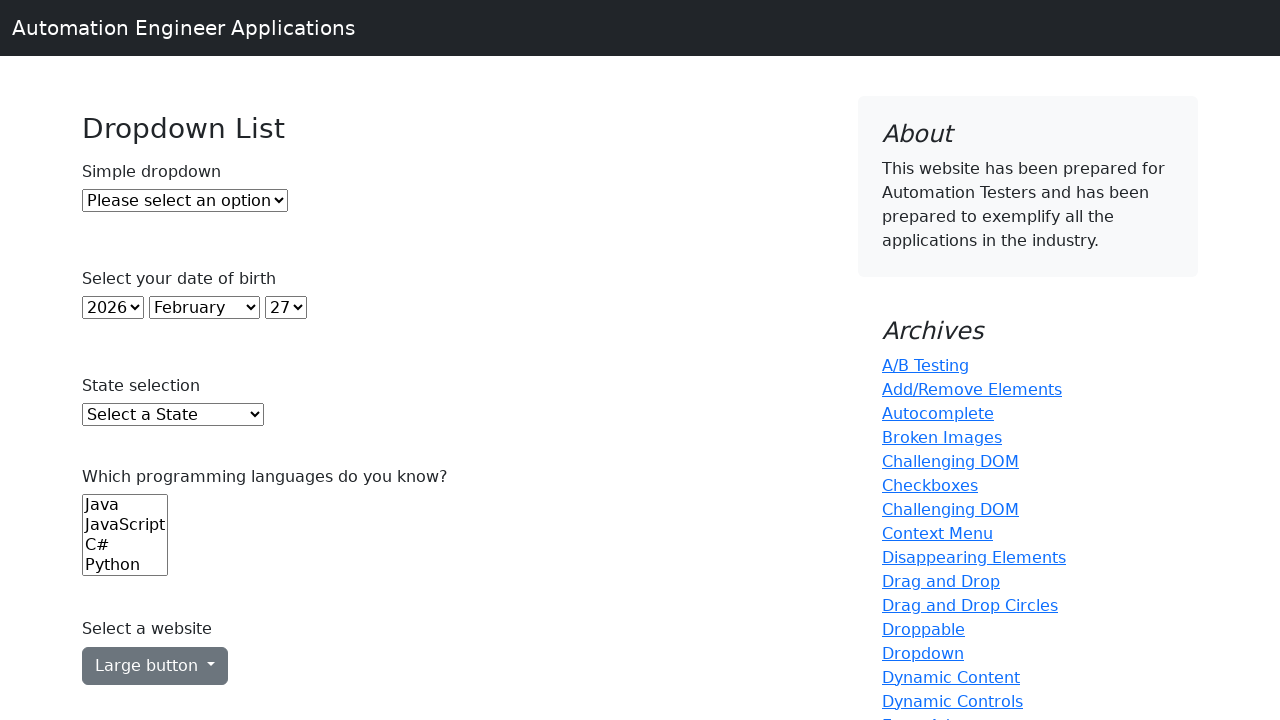

Navigated to dropdown test page
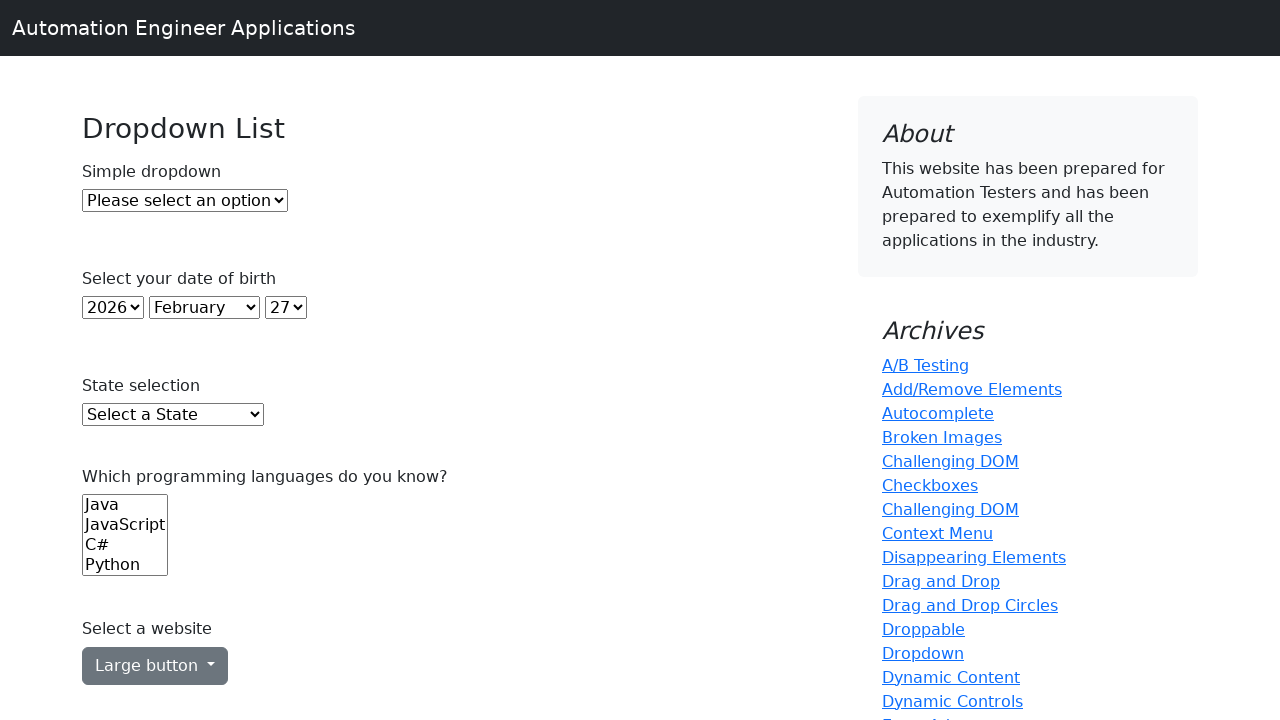

Selected 'Option 2' from the dropdown menu by visible text on #dropdown
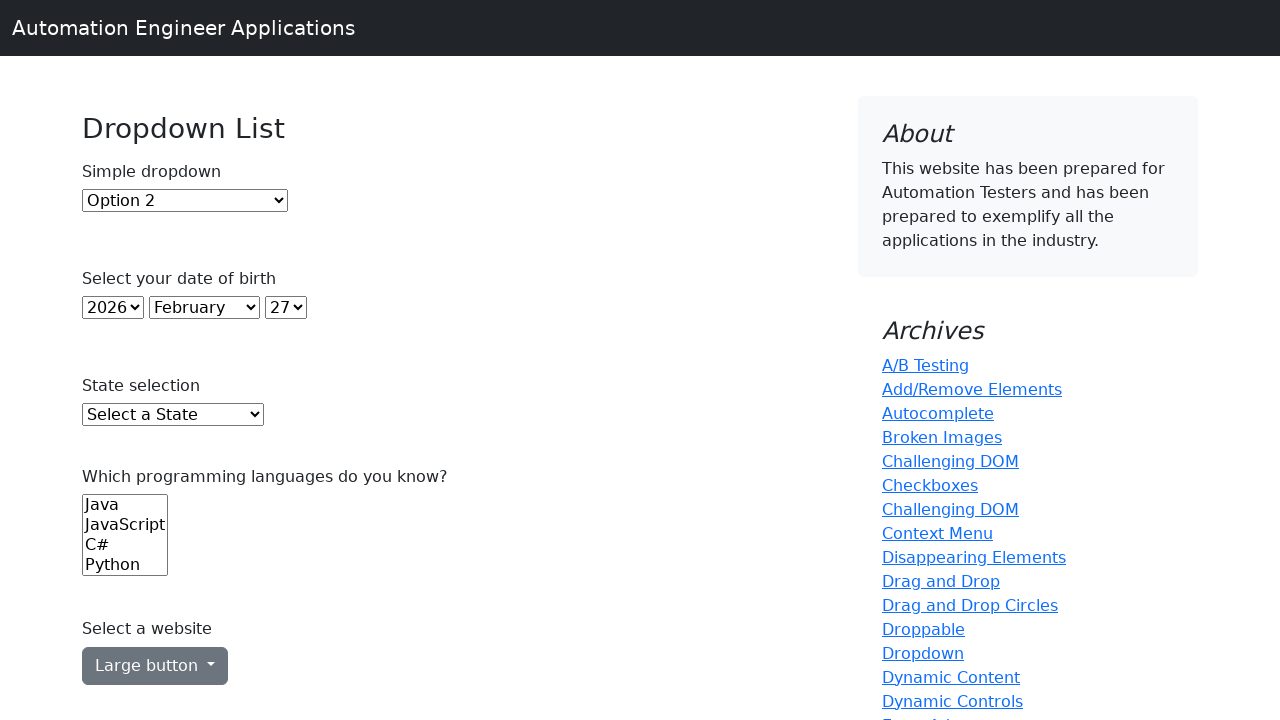

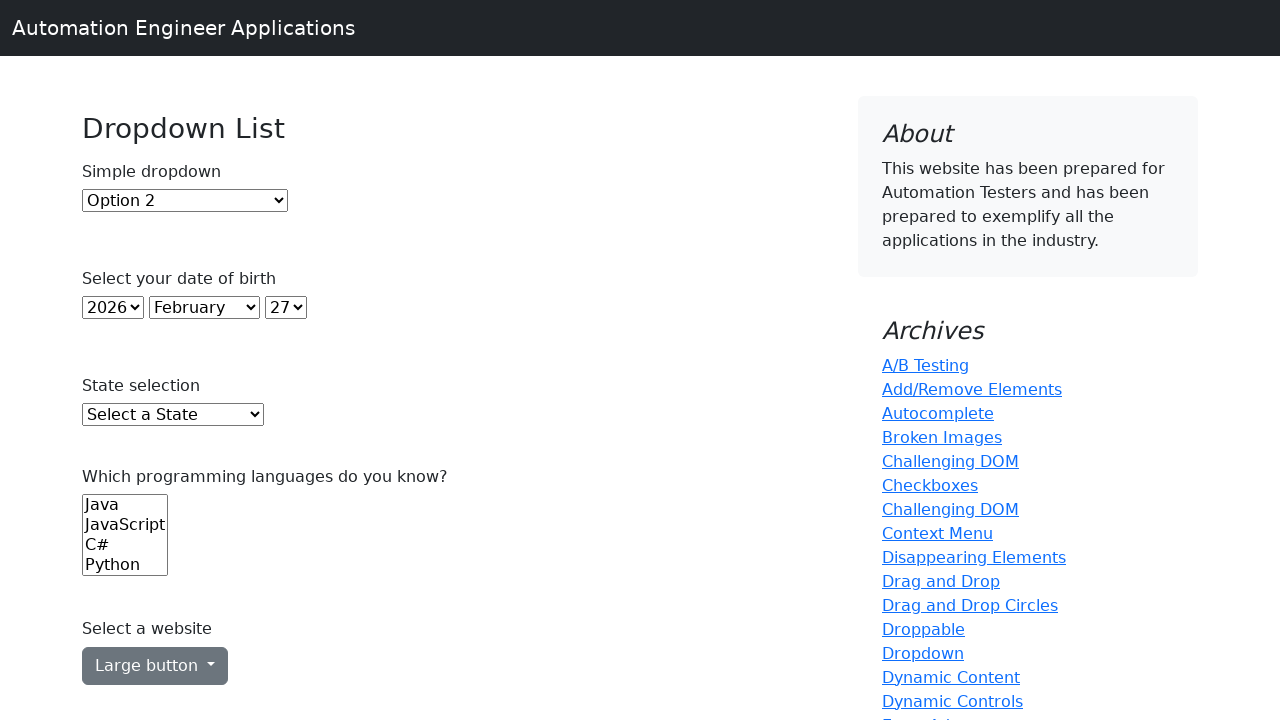